Tests error message display when attempting to login with empty username and password fields

Starting URL: https://www.saucedemo.com/

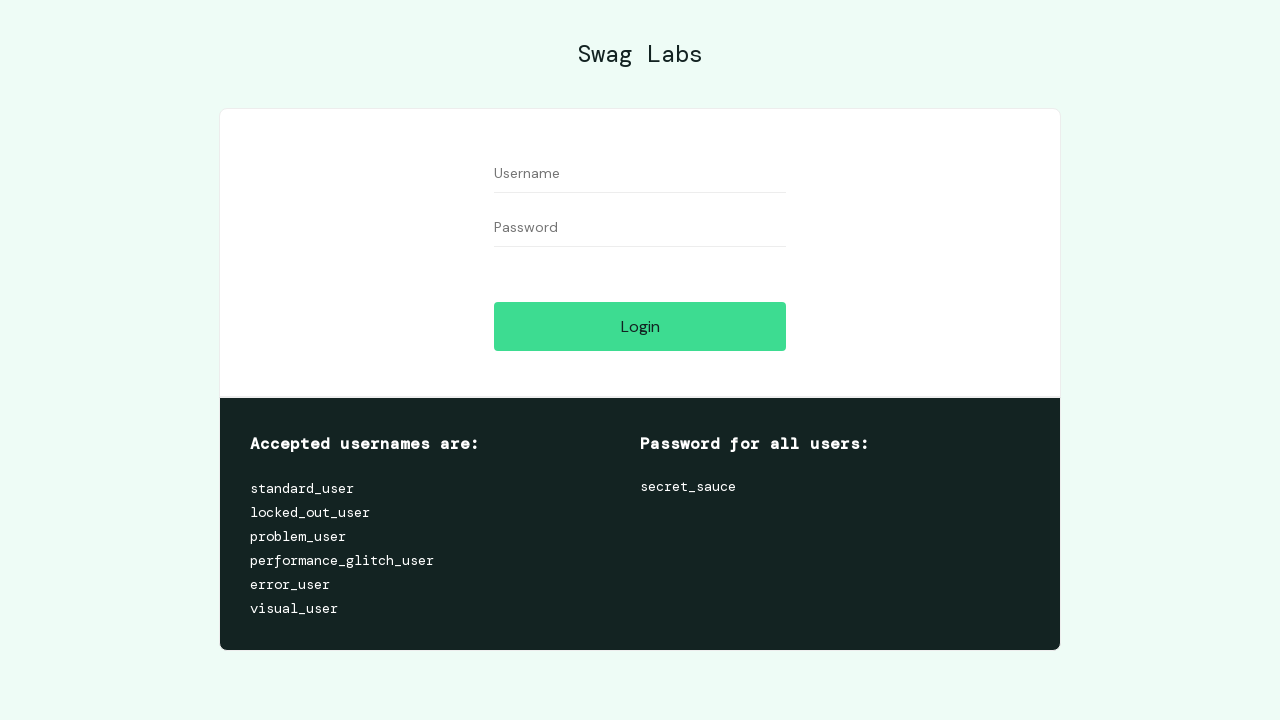

Clicked login button without entering username or password at (640, 326) on #login-button
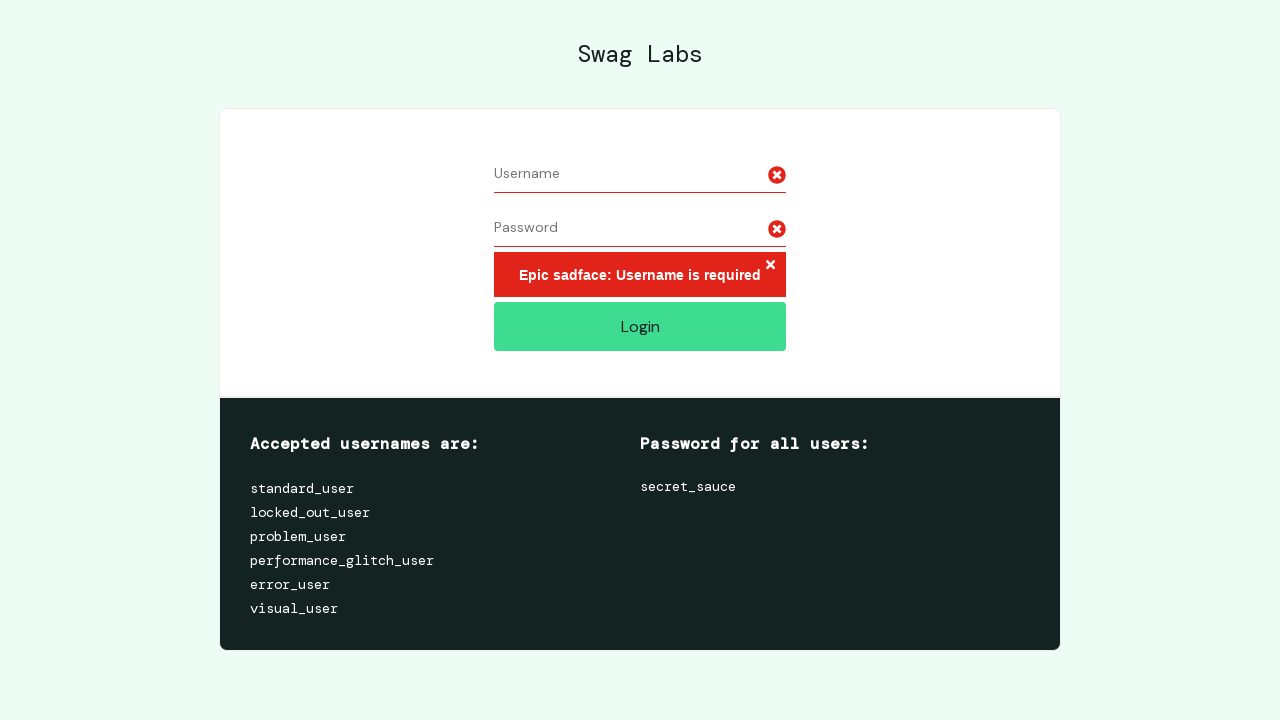

Error message element loaded
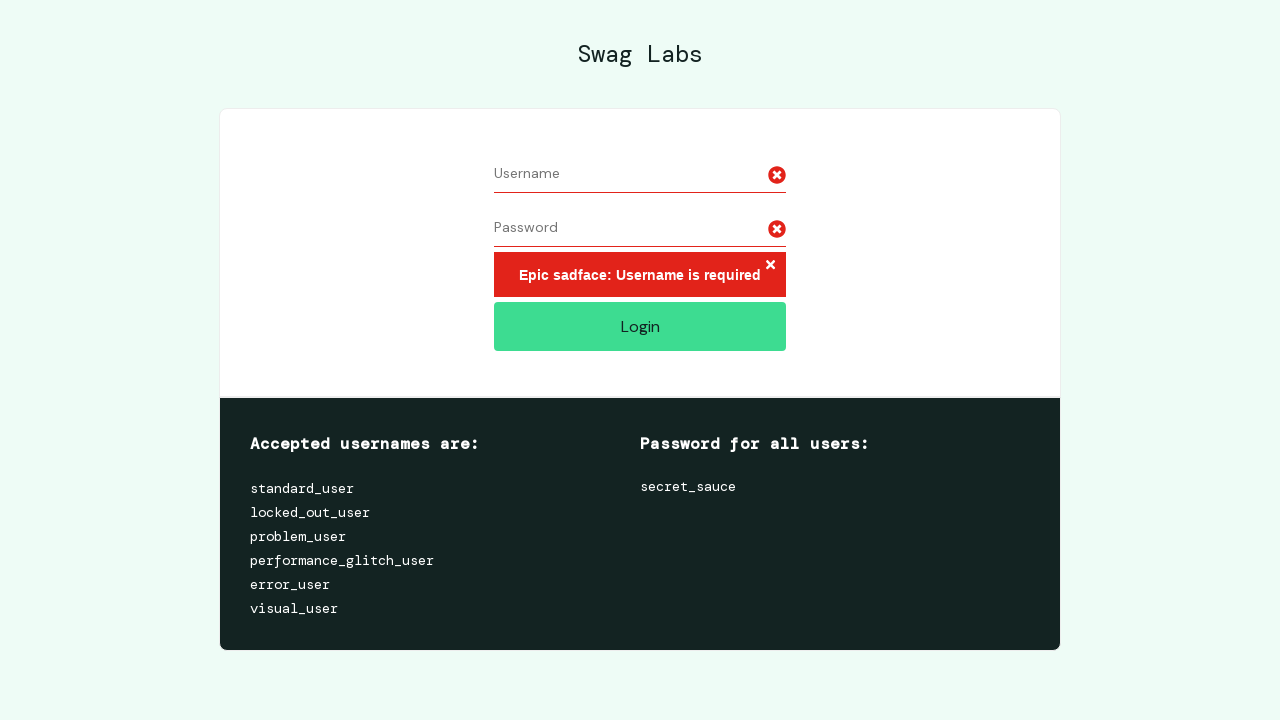

Retrieved error message text: 'Epic sadface: Username is required'
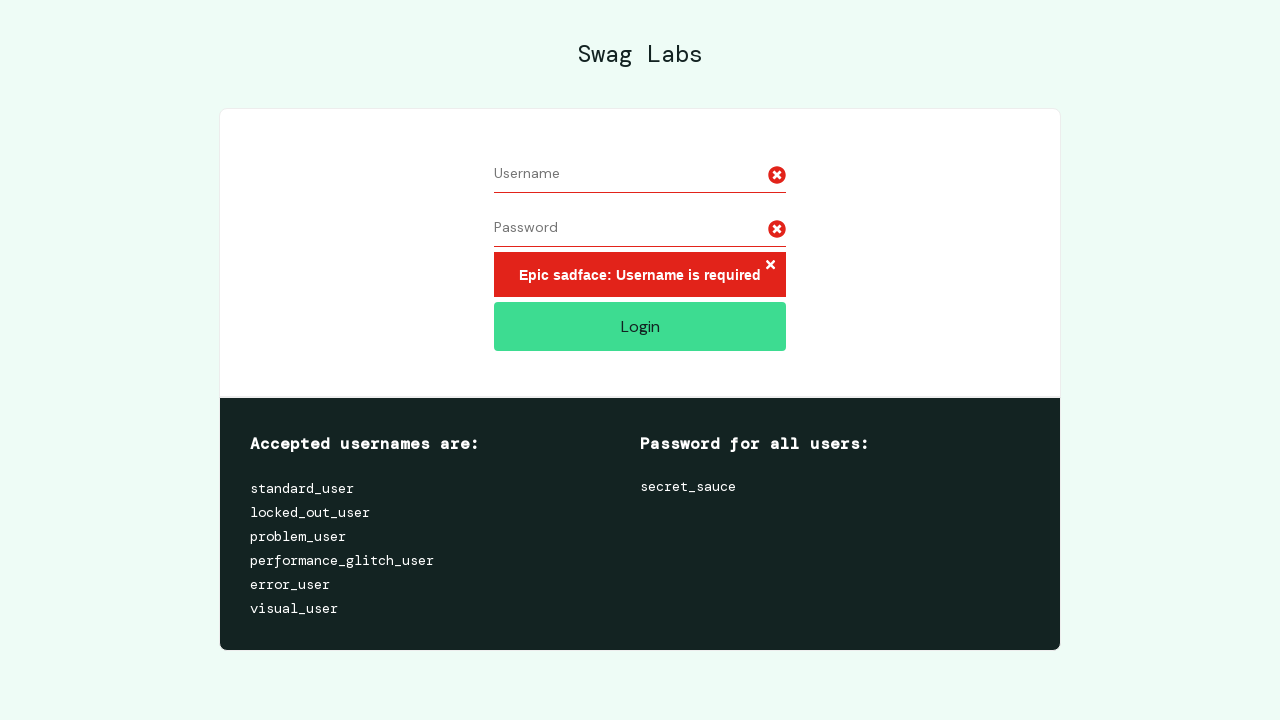

Verified error message matches expected text 'Epic sadface: Username is required'
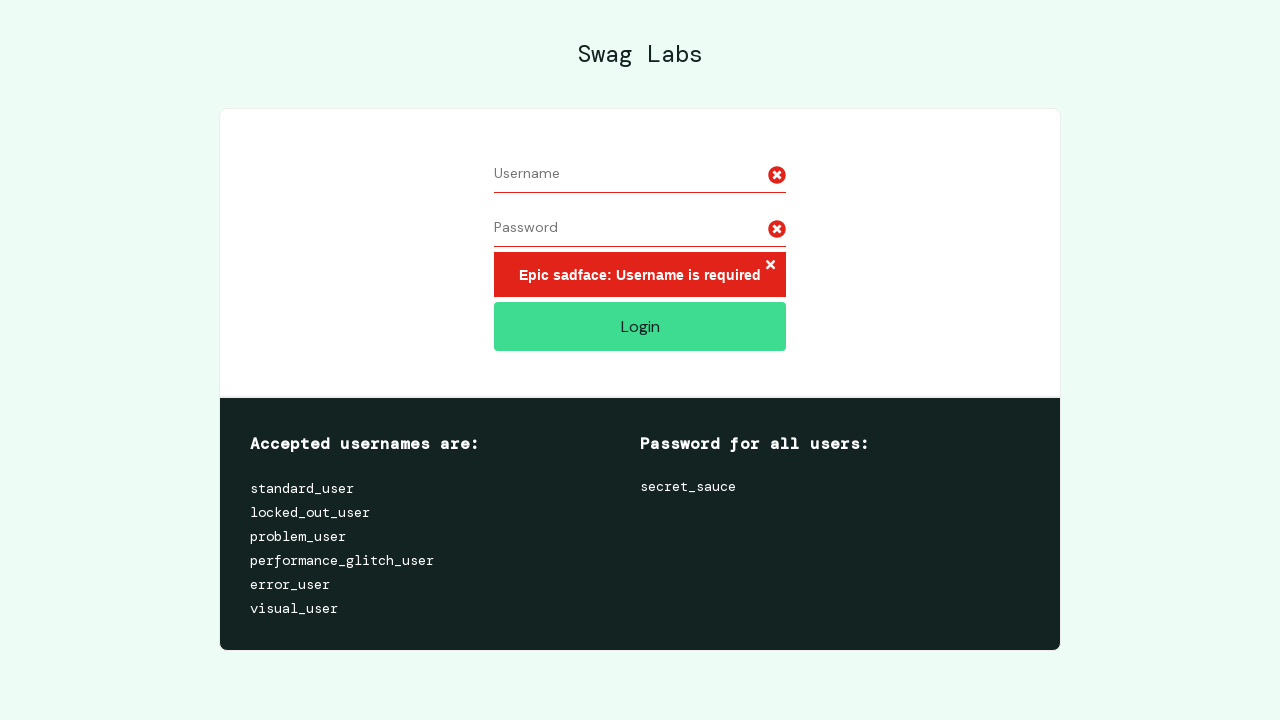

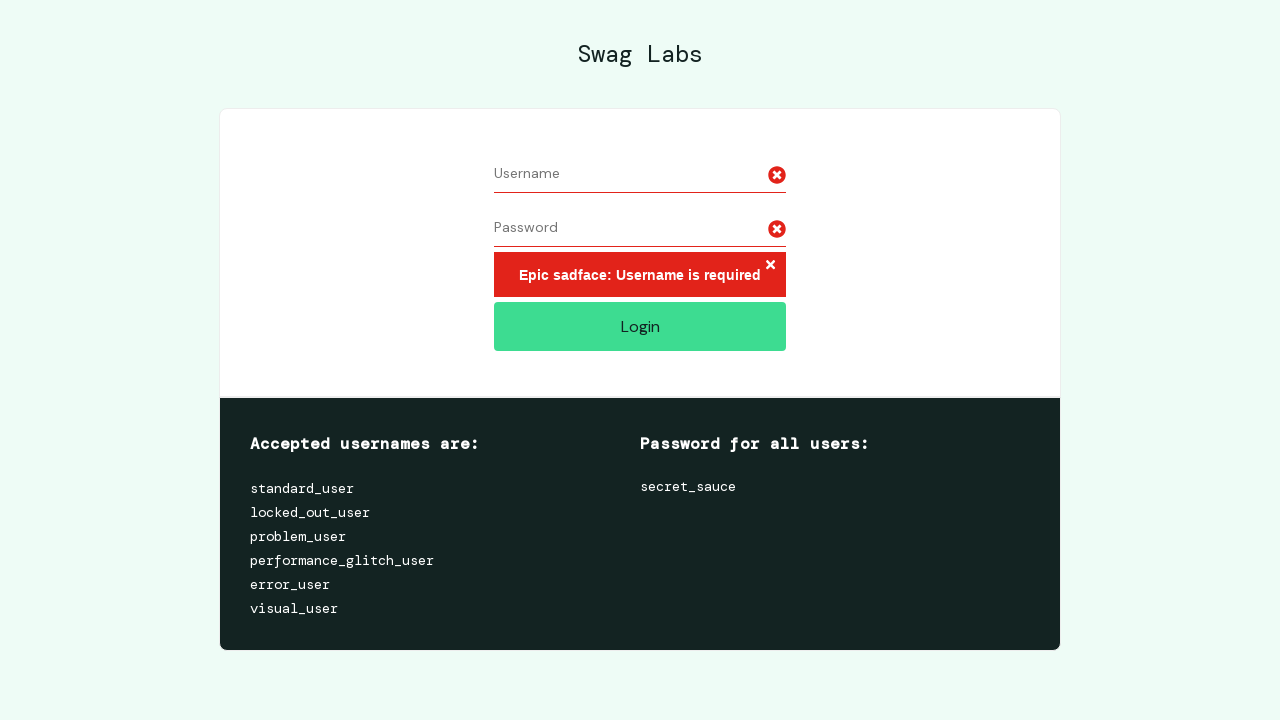